Tests filling disabled form fields using JavaScript execution to set values directly

Starting URL: https://seleniumpractise.blogspot.com/2016/09/how-to-work-with-disable-textbox-or.html

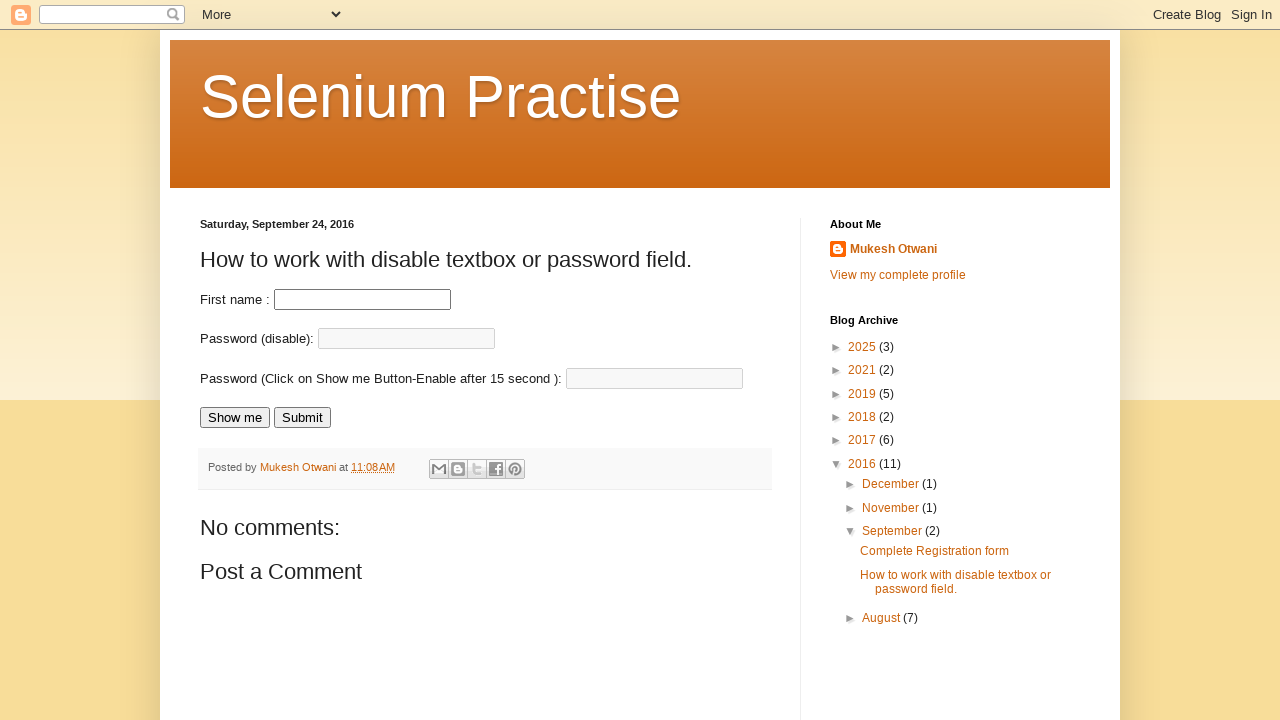

Set first name field to 'Obhi' using JavaScript execution
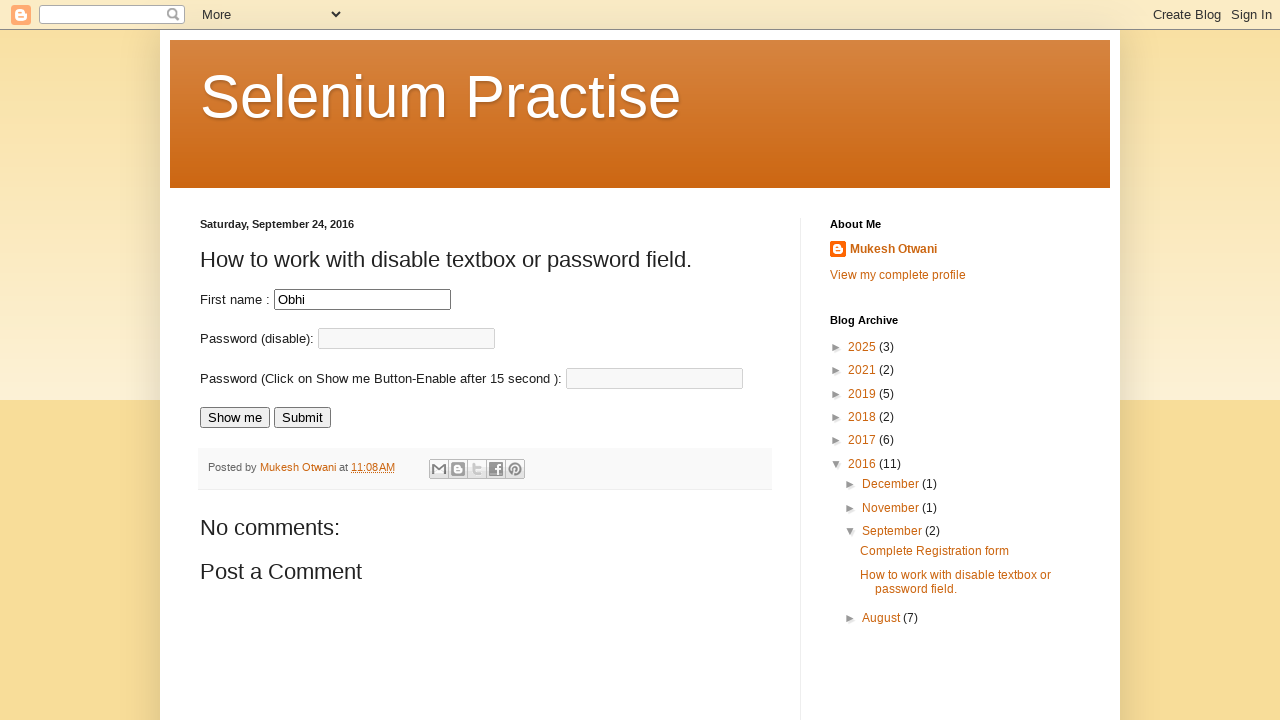

Set password field to 'ObhiS123' using JavaScript execution
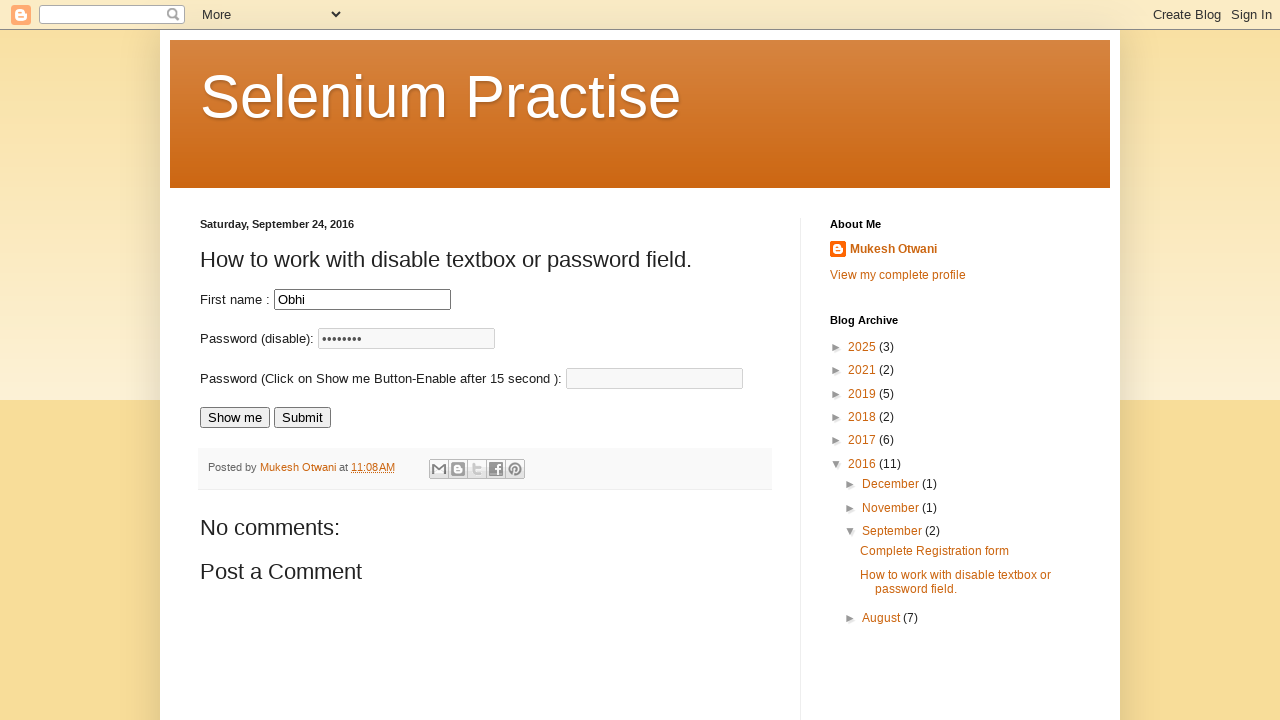

Waited 3 seconds to see results
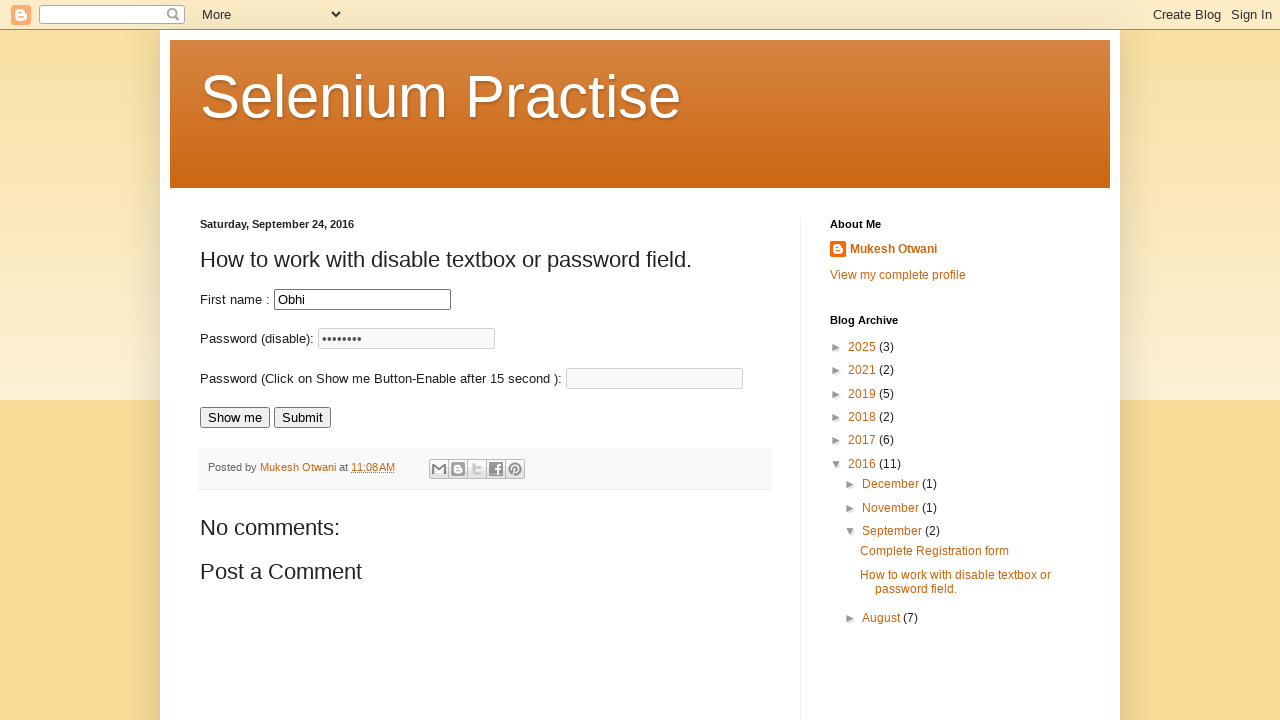

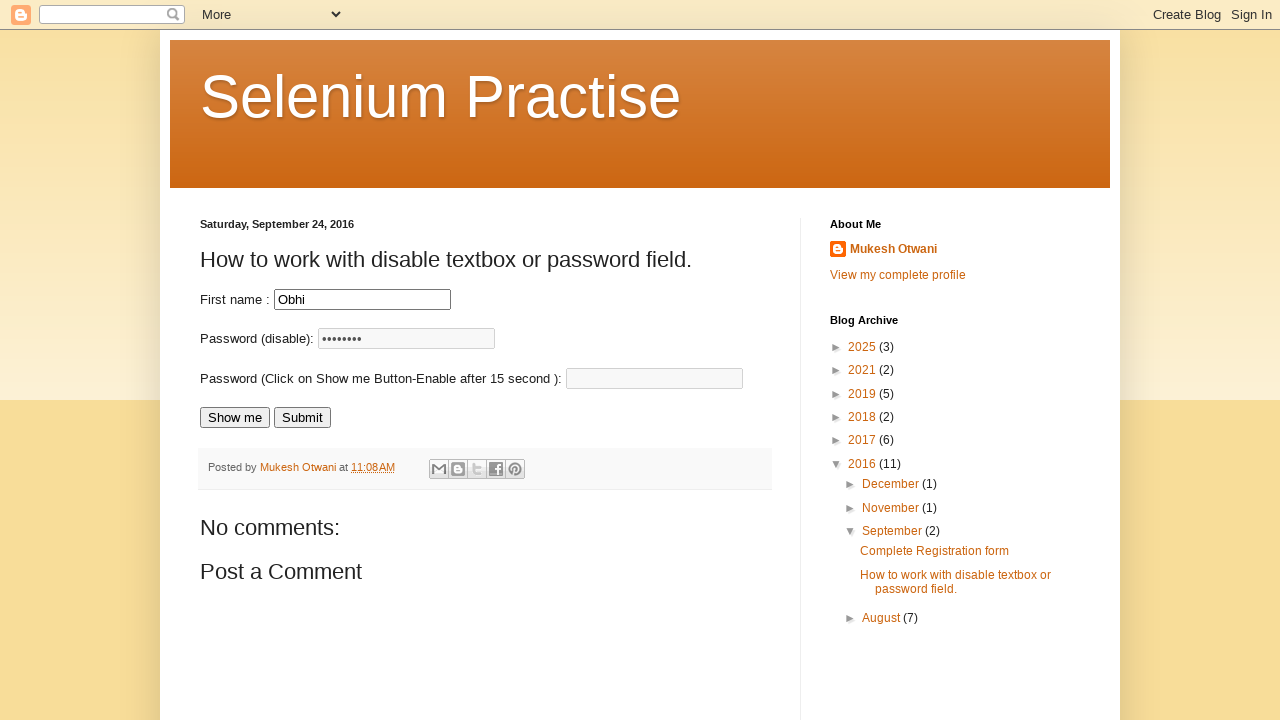